Tests dynamic loading by clicking start button and waiting 5 seconds for "Hello World!" text to appear

Starting URL: https://automationfc.github.io/dynamic-loading/

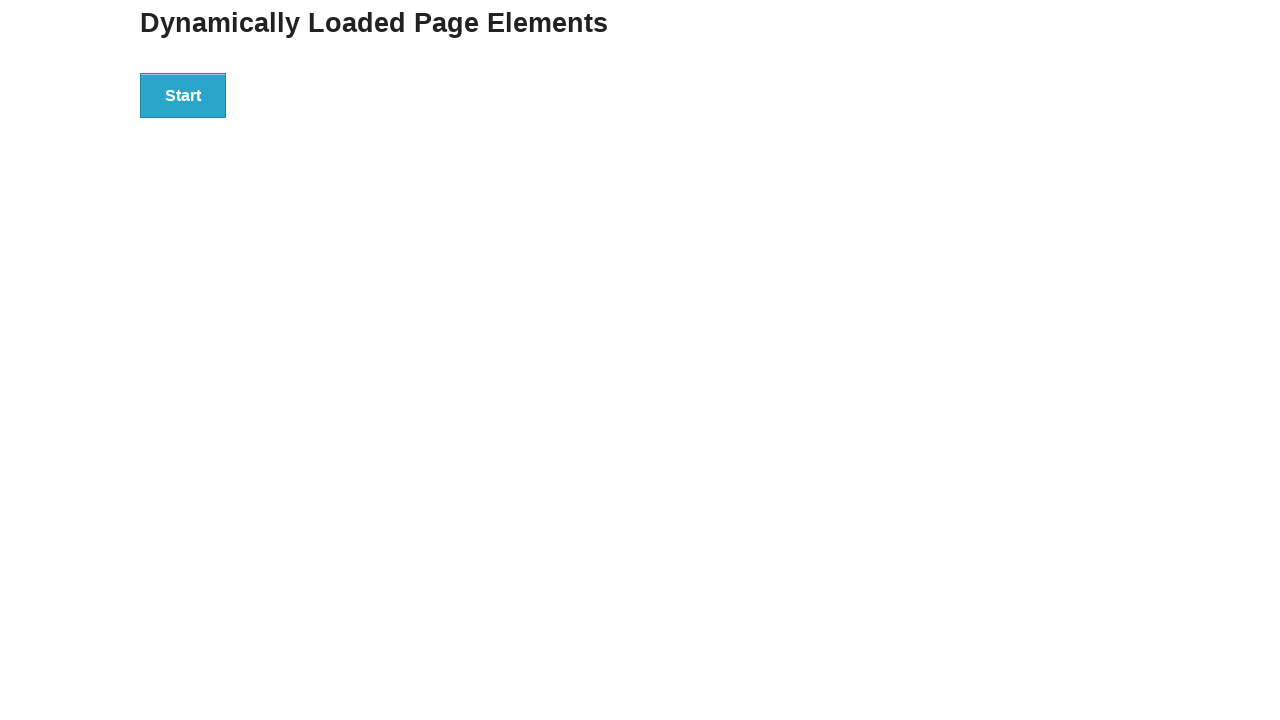

Navigated to dynamic loading test page
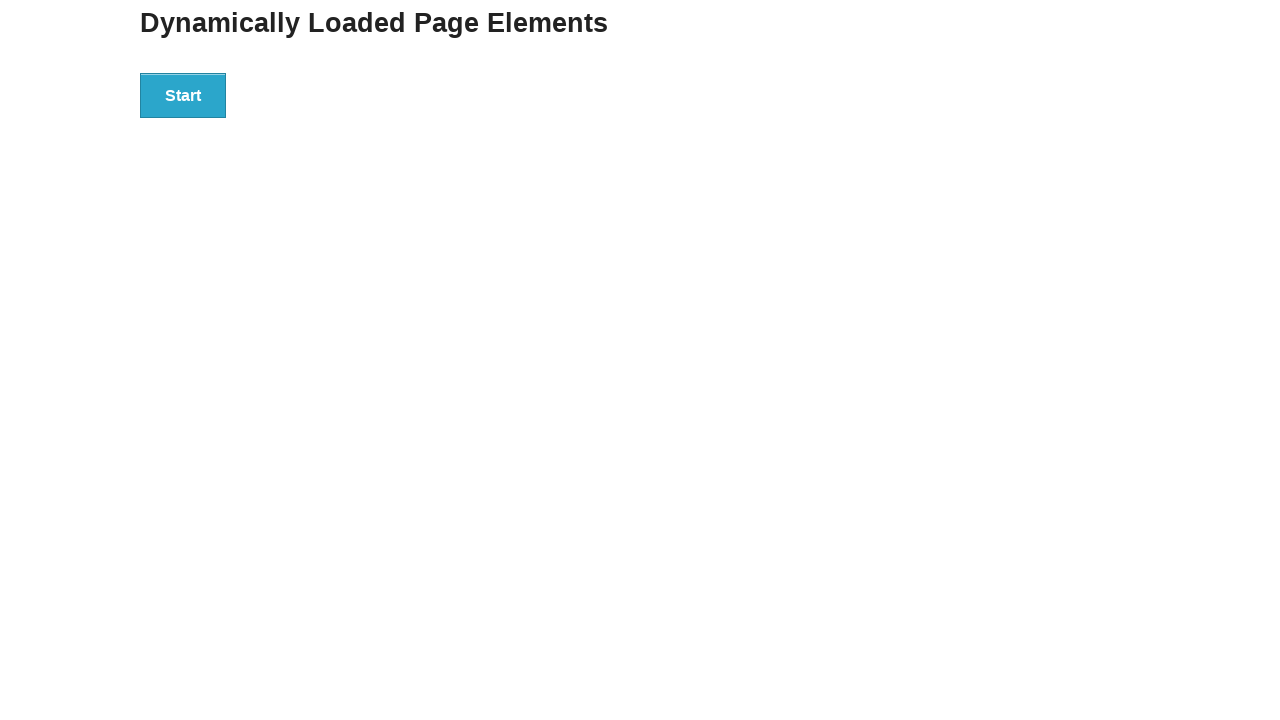

Clicked start button to trigger dynamic loading at (183, 95) on div#start>button
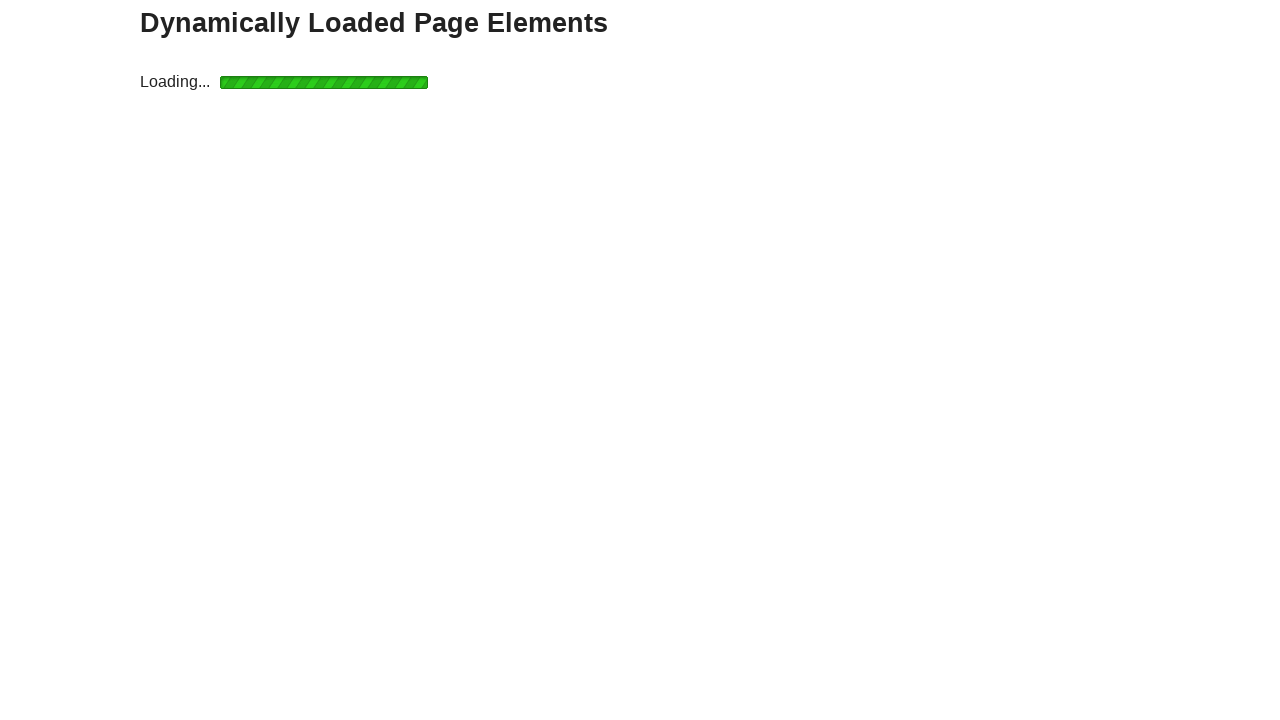

Waited 5 seconds for dynamic content to load
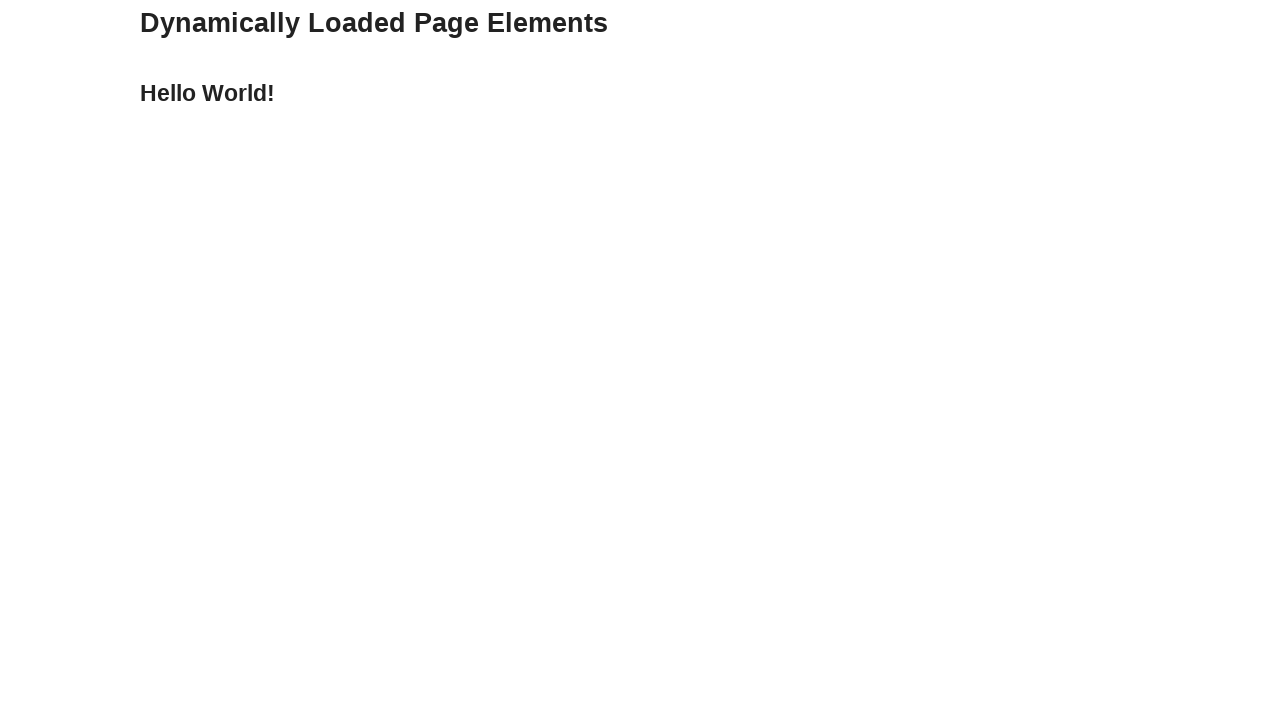

Verified 'Hello World!' text appeared after loading
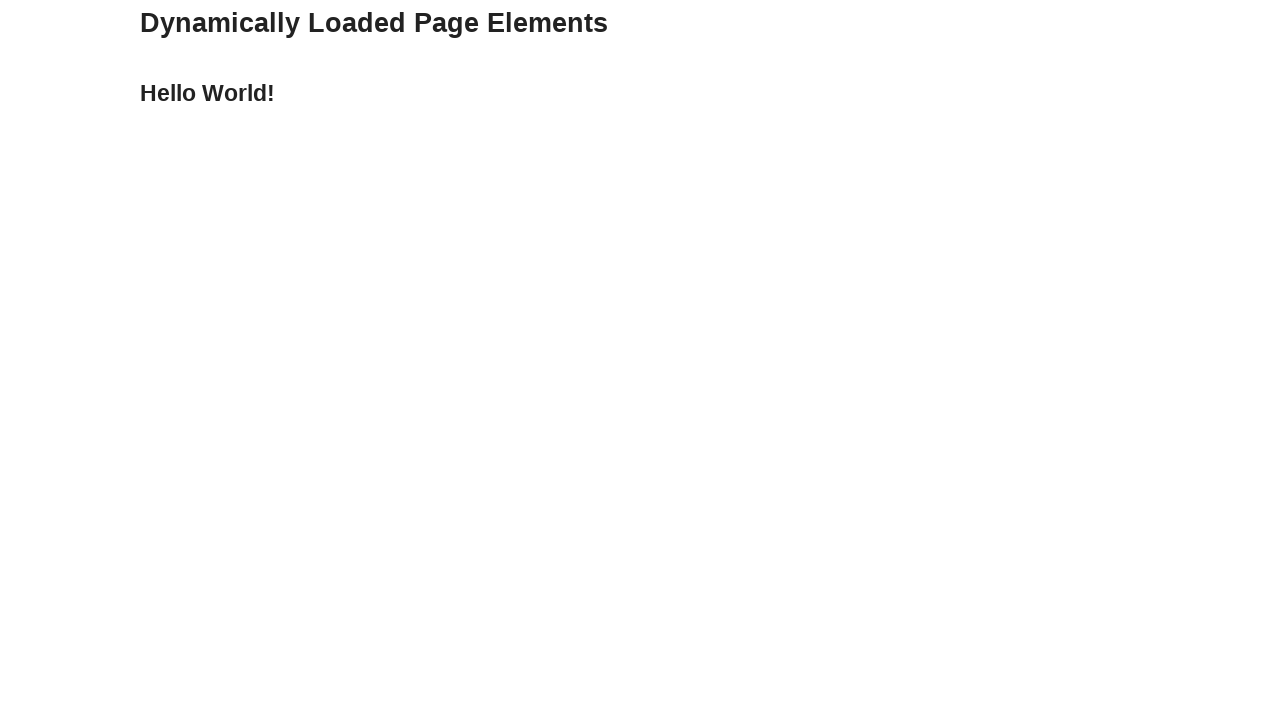

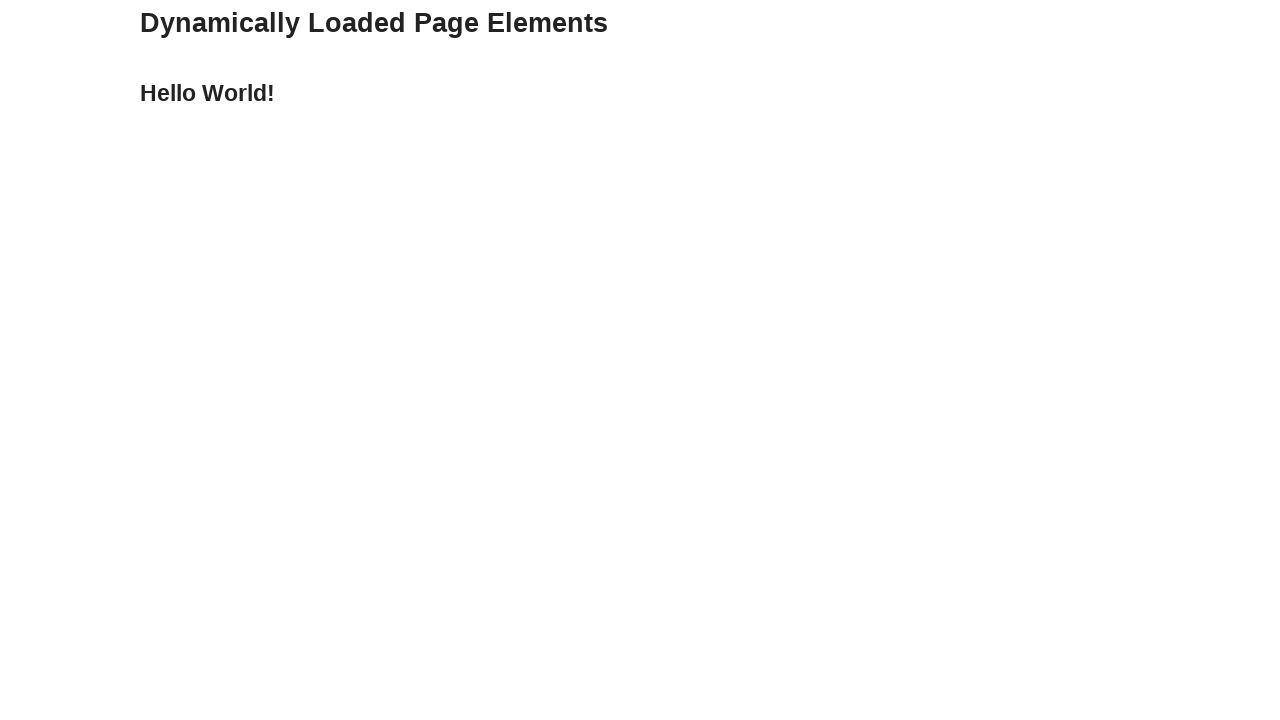